Negative test for alerts section that verifies behavior when entering incorrect password format in the alert prompt.

Starting URL: https://savkk.github.io/selenium-practice/

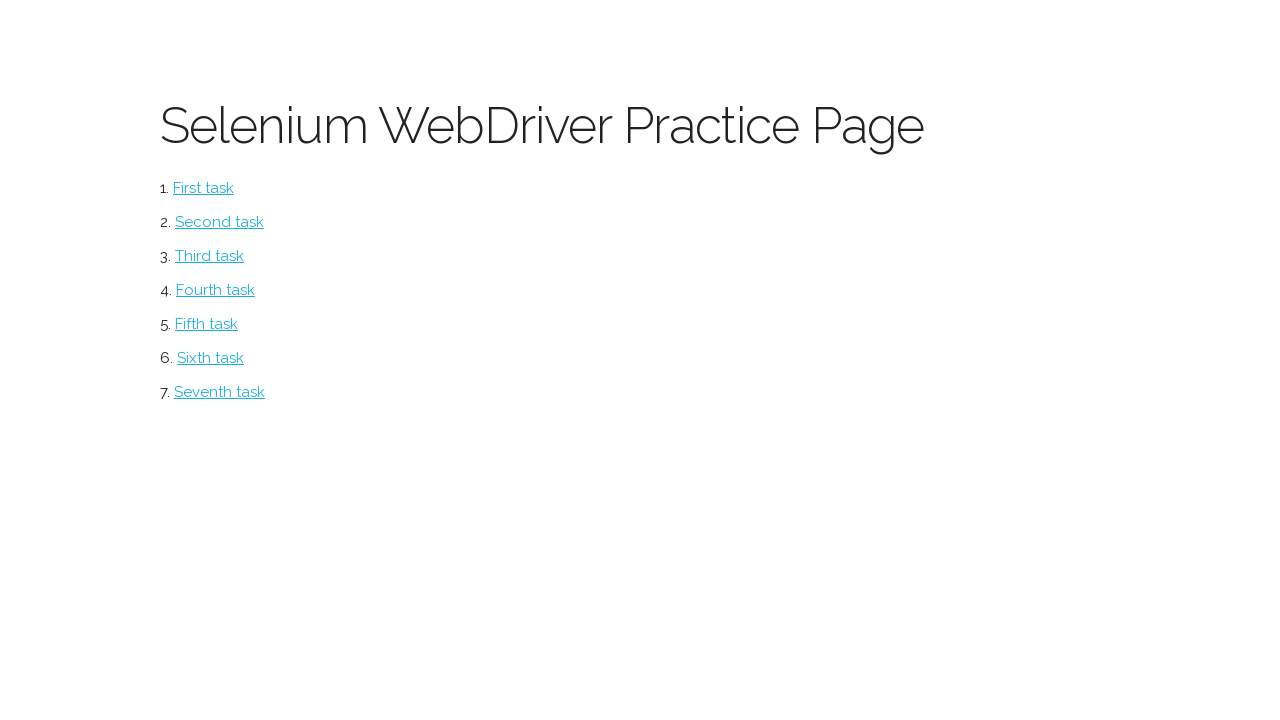

Clicked on alerts section to navigate to alerts at (210, 358) on #alerts
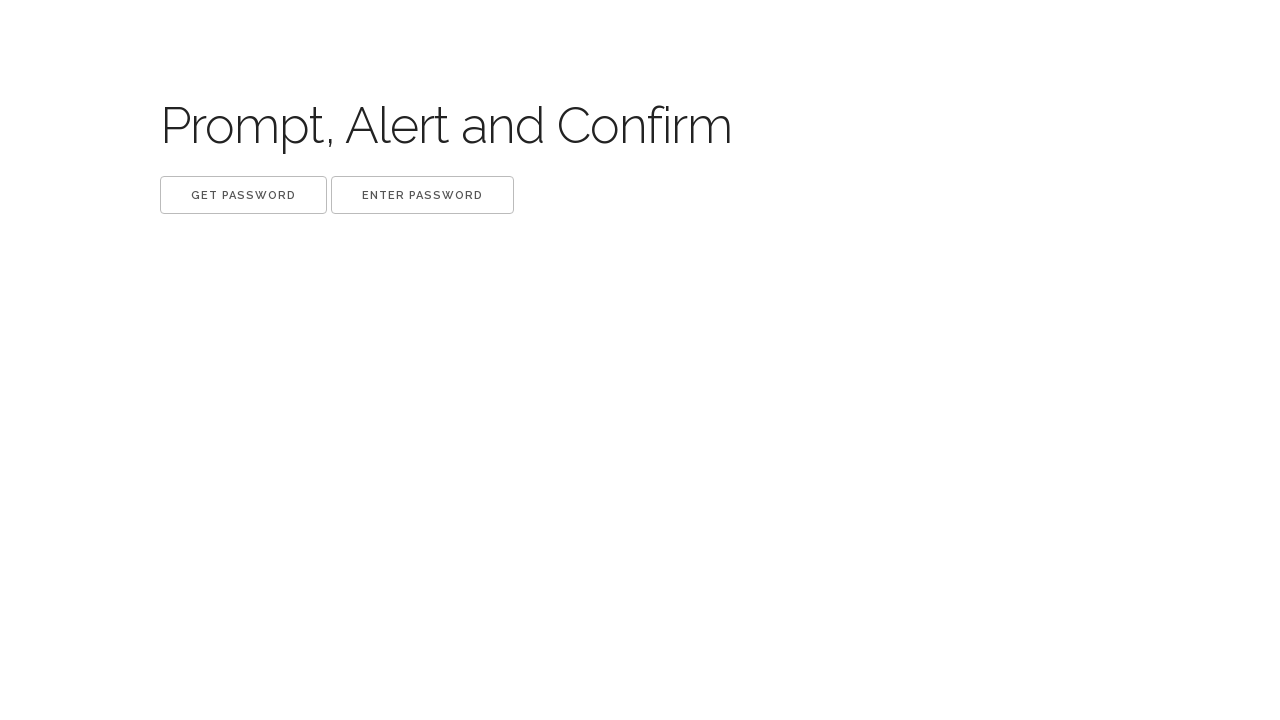

Clicked get button and accepted the alert dialog at (244, 195) on xpath=//button[@class='get']
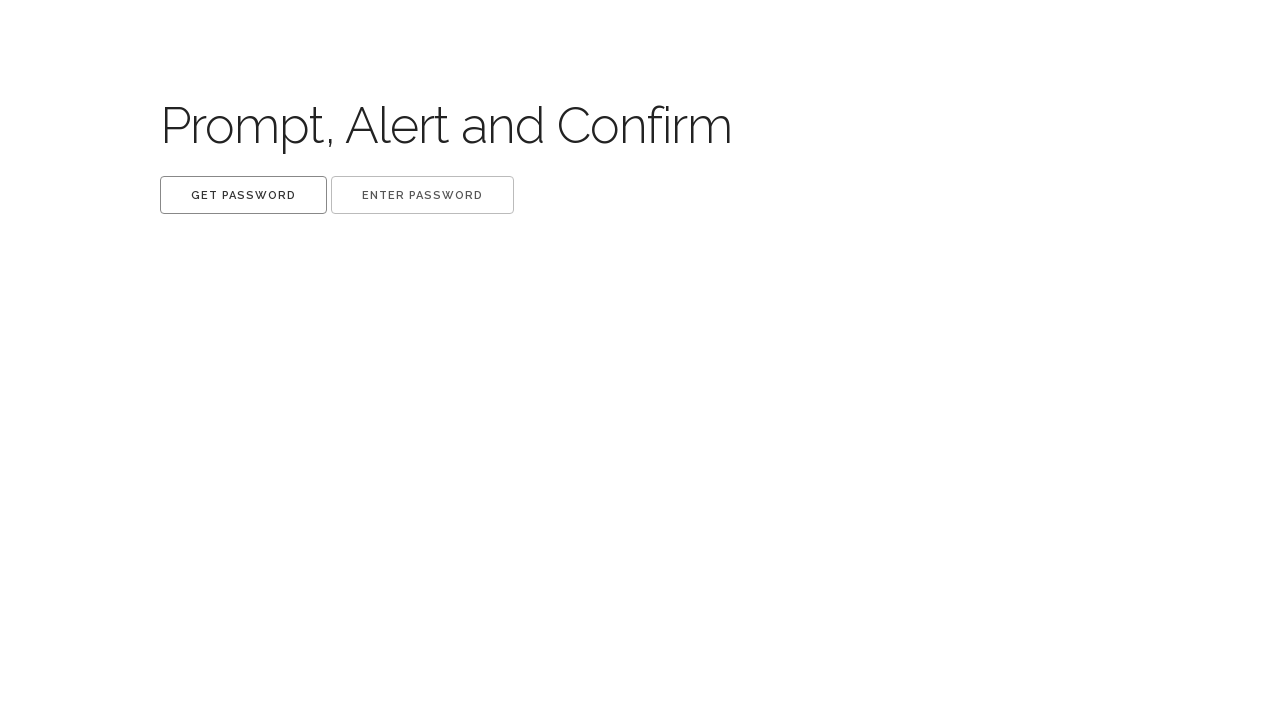

Waited 500ms after handling get alert
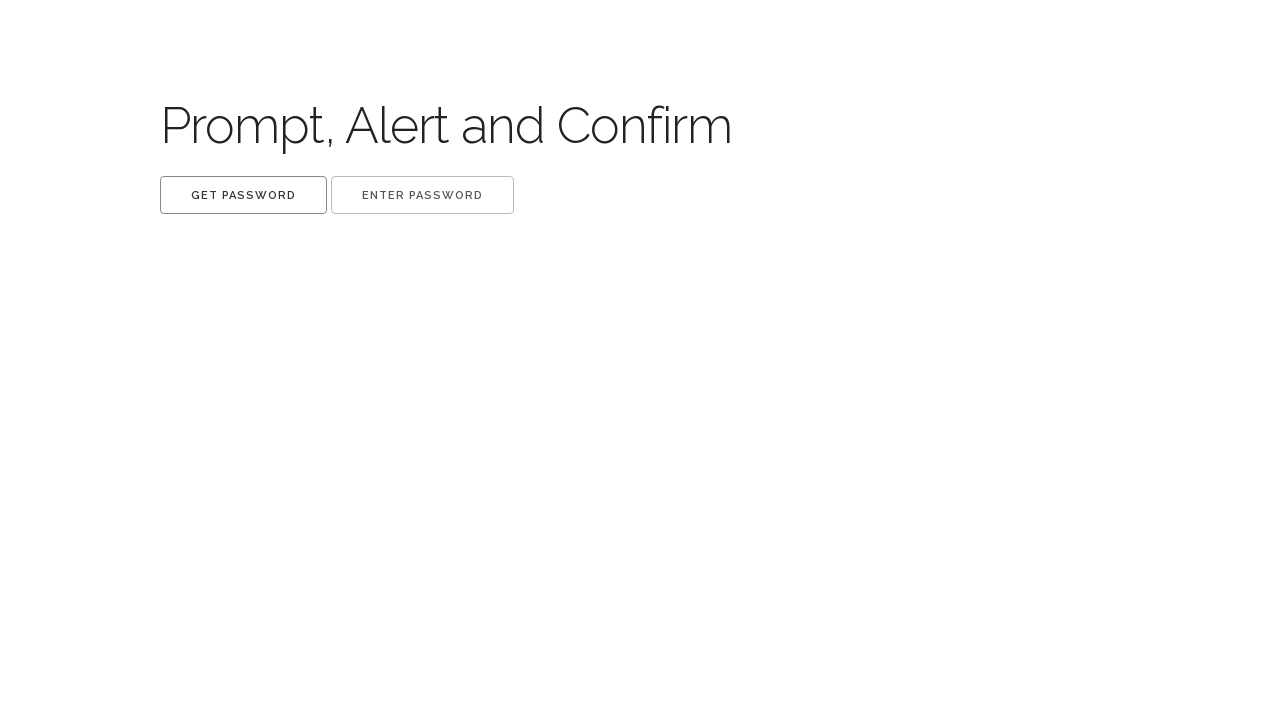

Clicked set button and accepted the password prompt with incorrect format at (422, 195) on xpath=//button[@class='set']
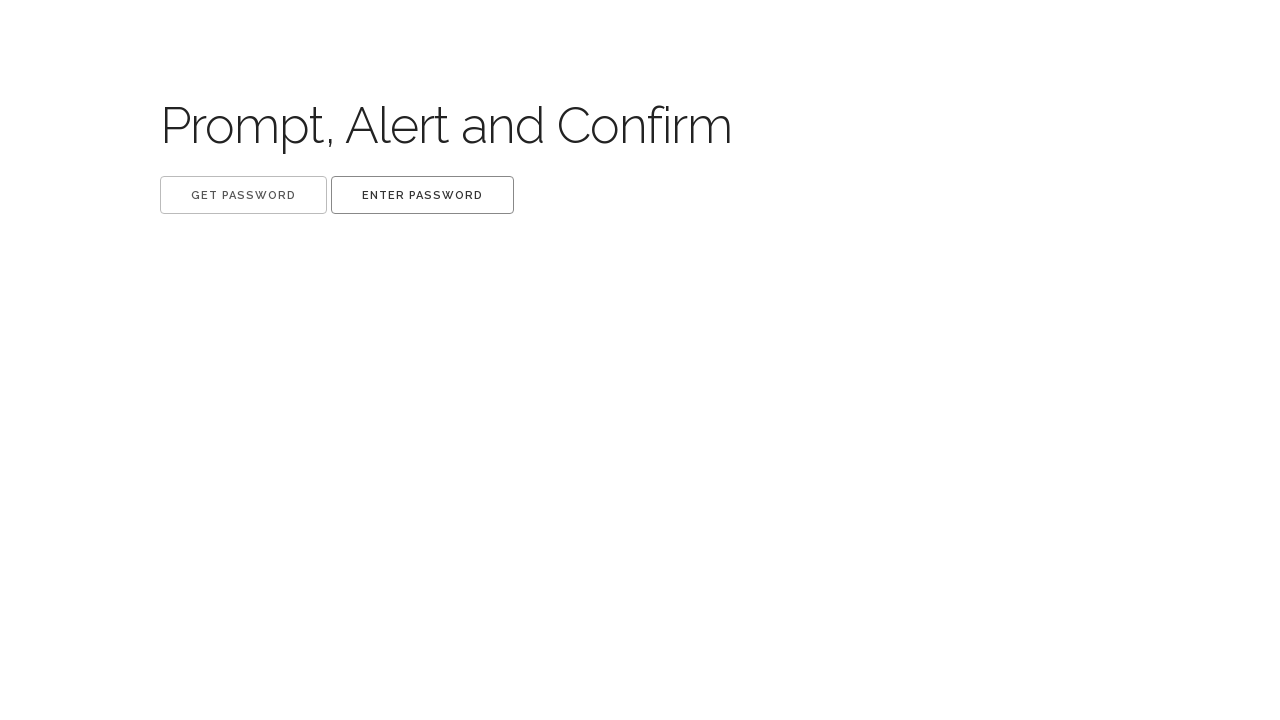

Waited 500ms after handling set alert
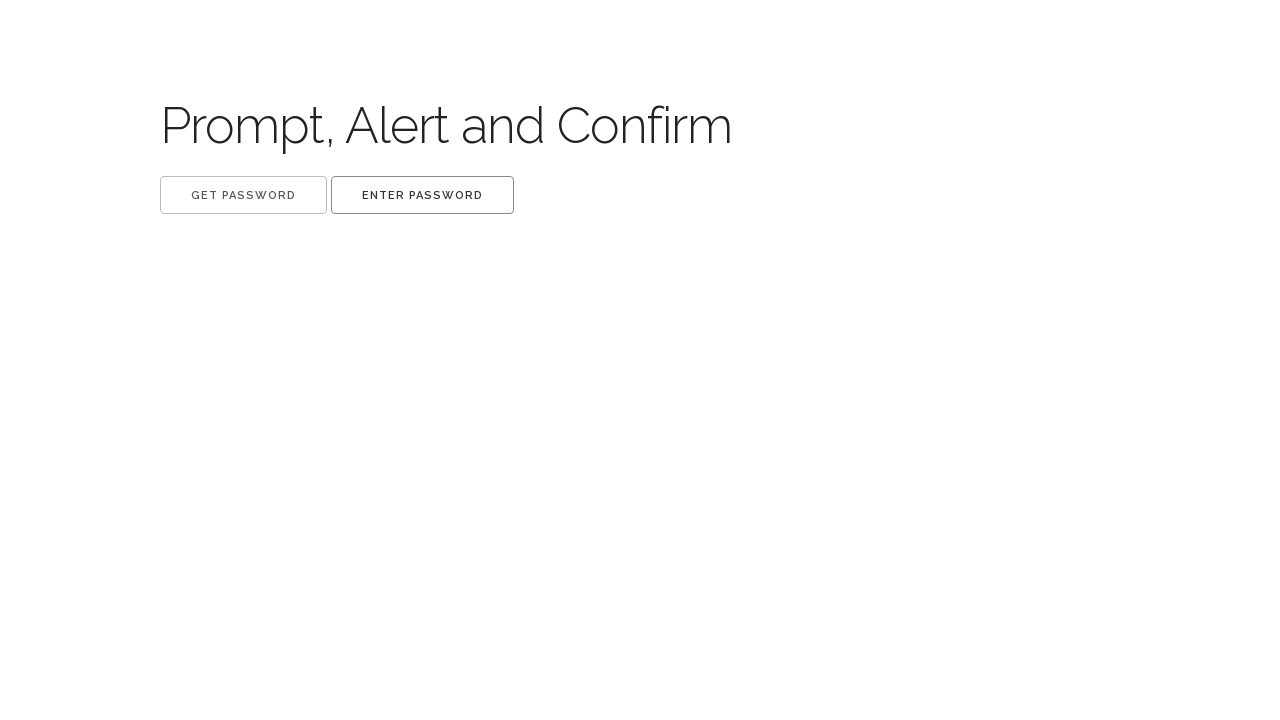

Waited 500ms to verify success label does not appear
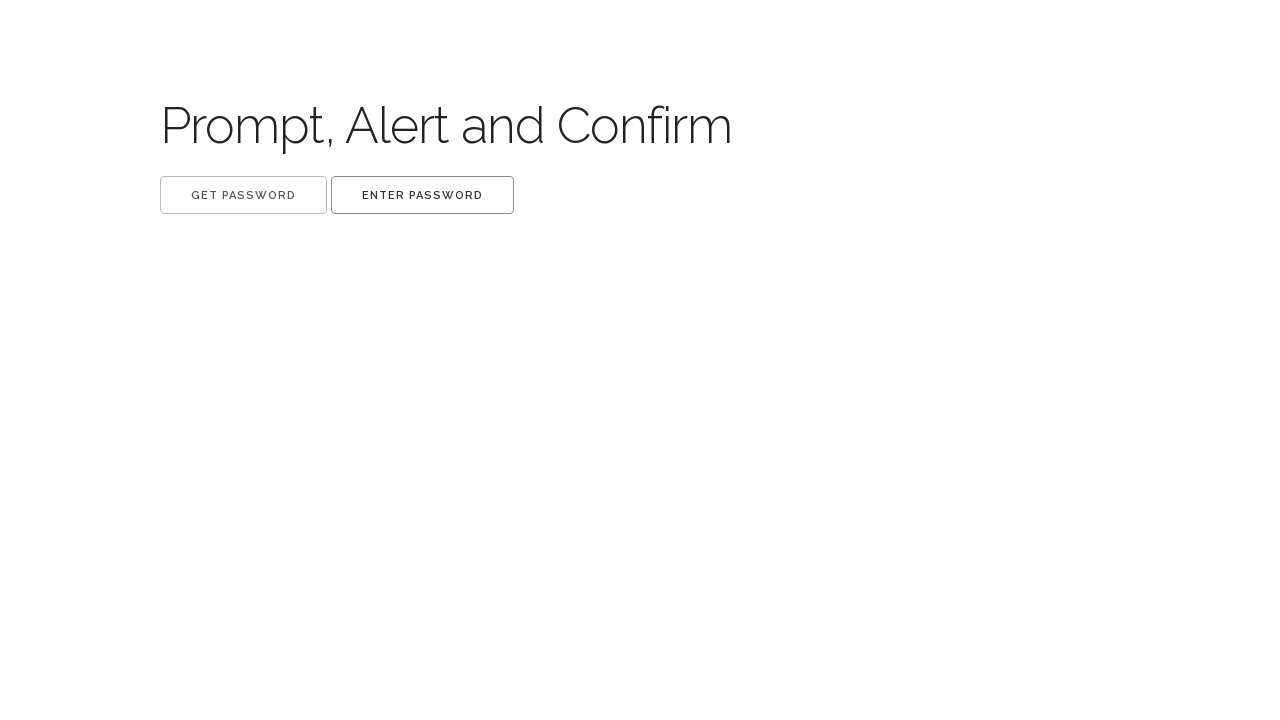

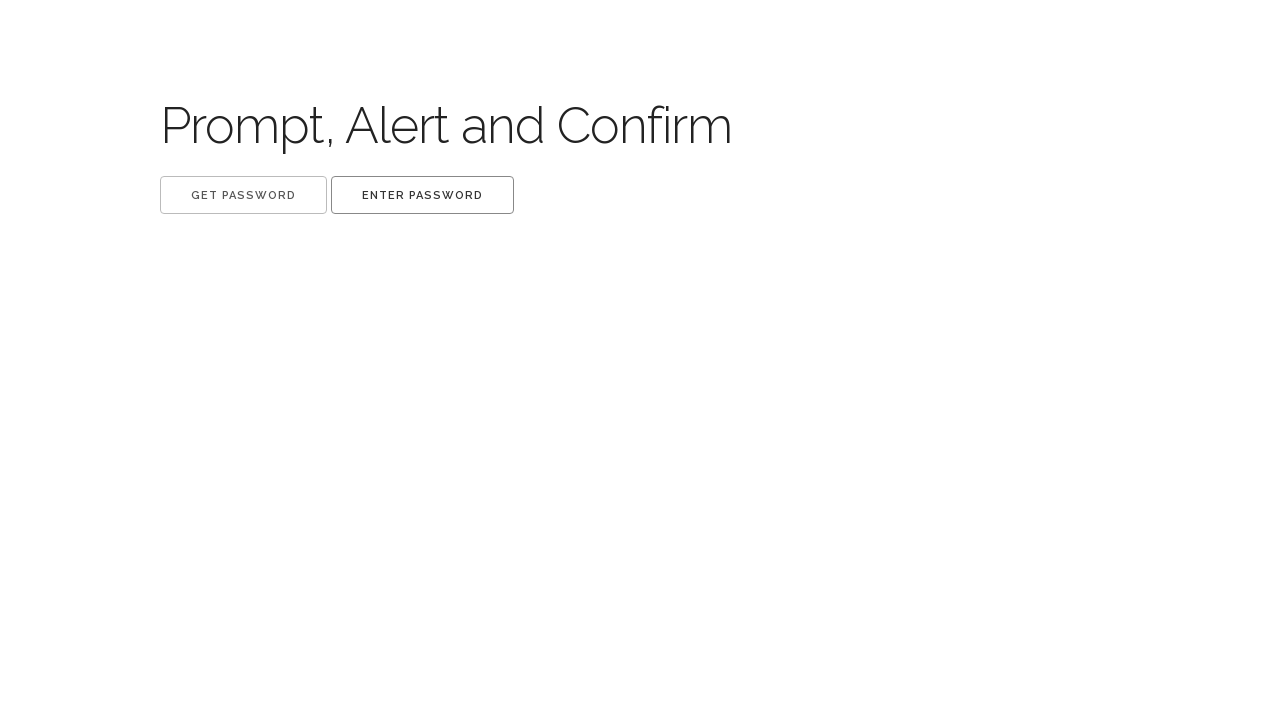